Navigates to an automation practice page, scrolls to a web table section, and verifies that the table with courses is displayed with rows and columns

Starting URL: https://rahulshettyacademy.com/AutomationPractice/

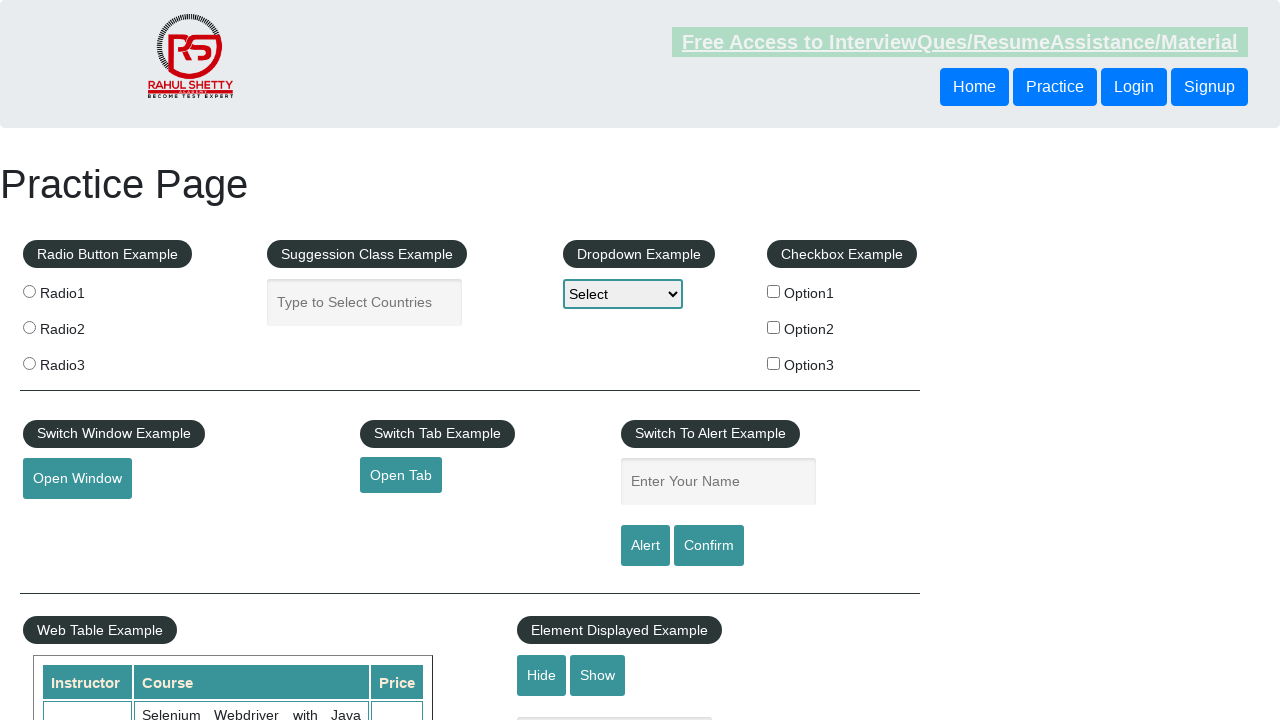

Scrolled to Web Table Example section
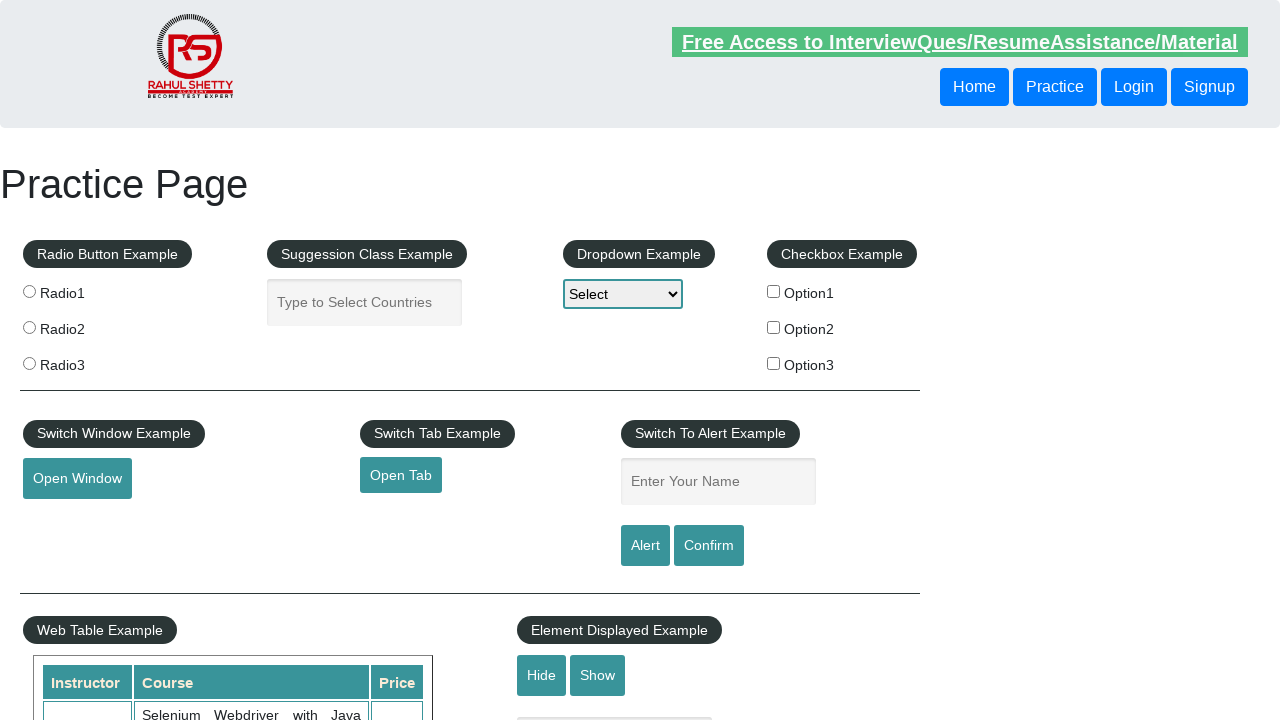

Courses table is visible
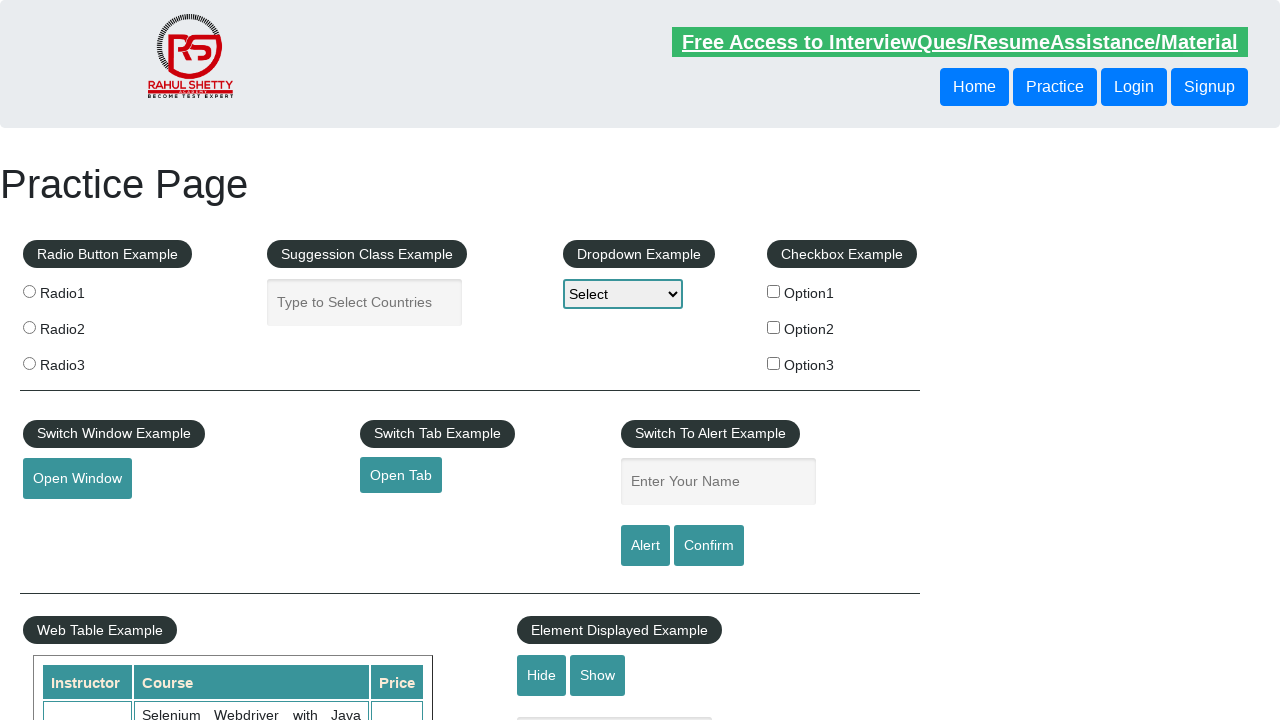

Table rows are present
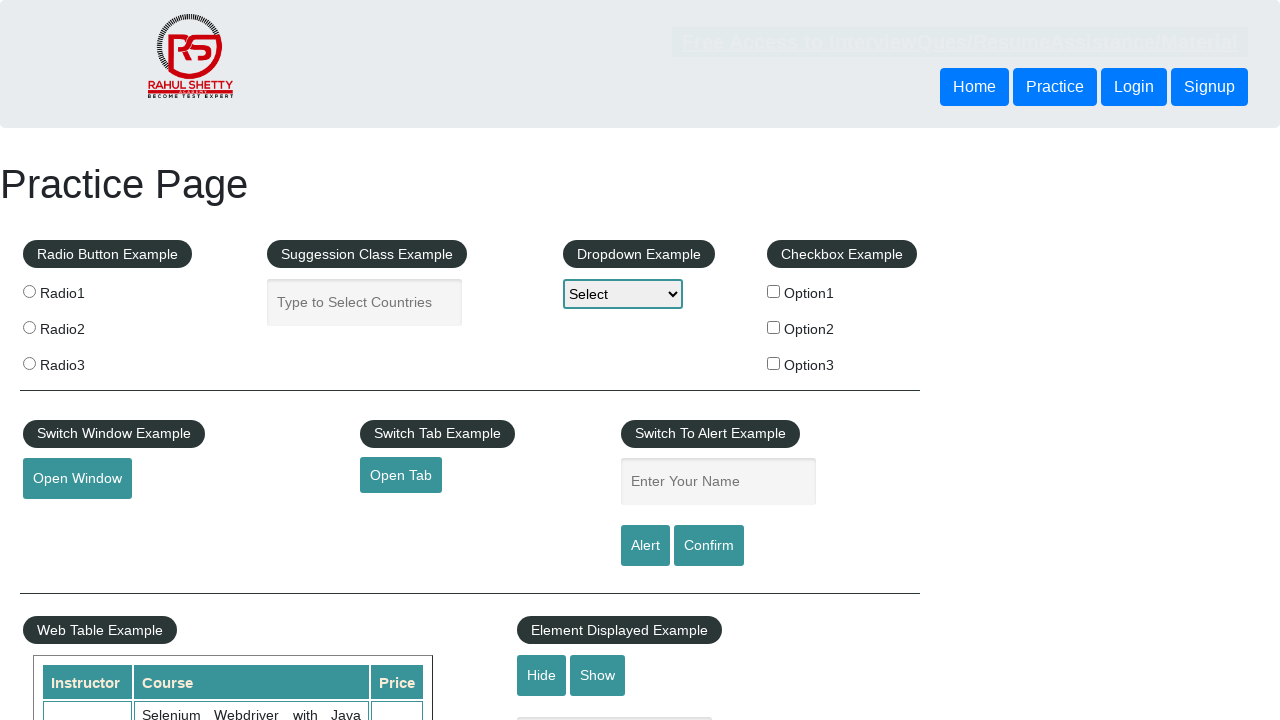

Second row data is accessible
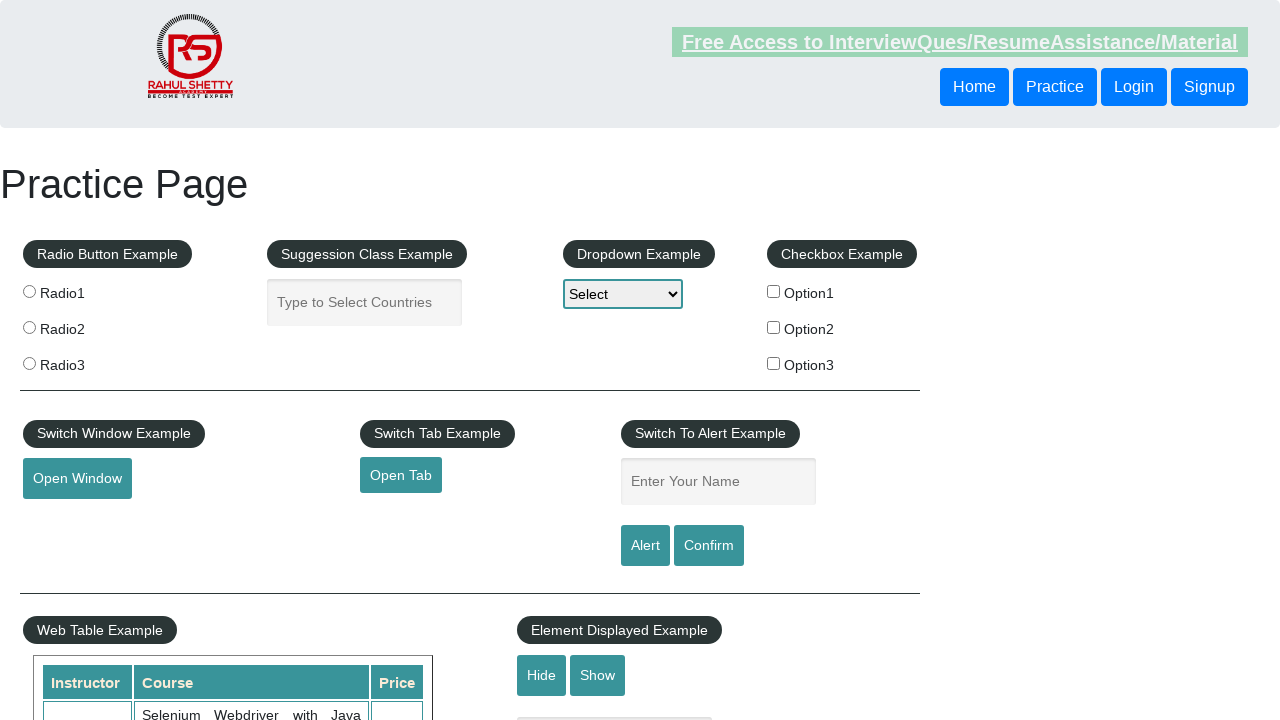

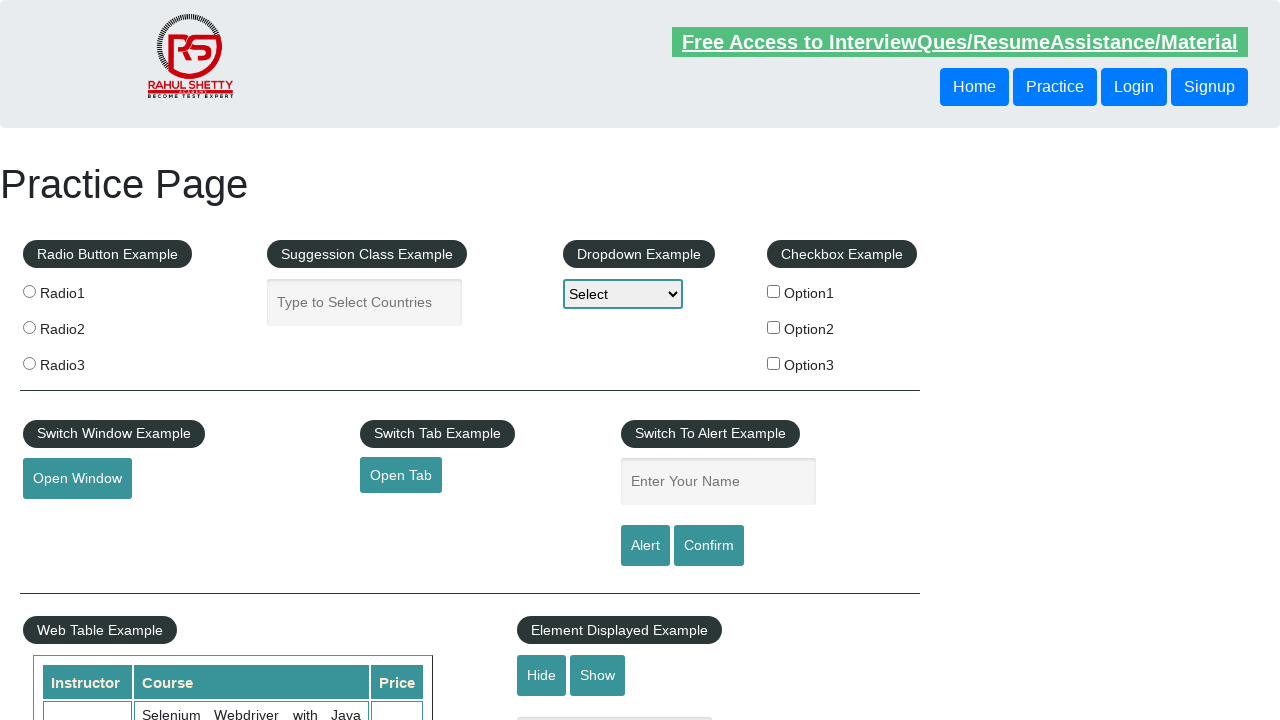